Navigates to the Selenium downloads page and scrolls down to locate and view the Applitools sponsor image element.

Starting URL: https://www.selenium.dev/downloads/

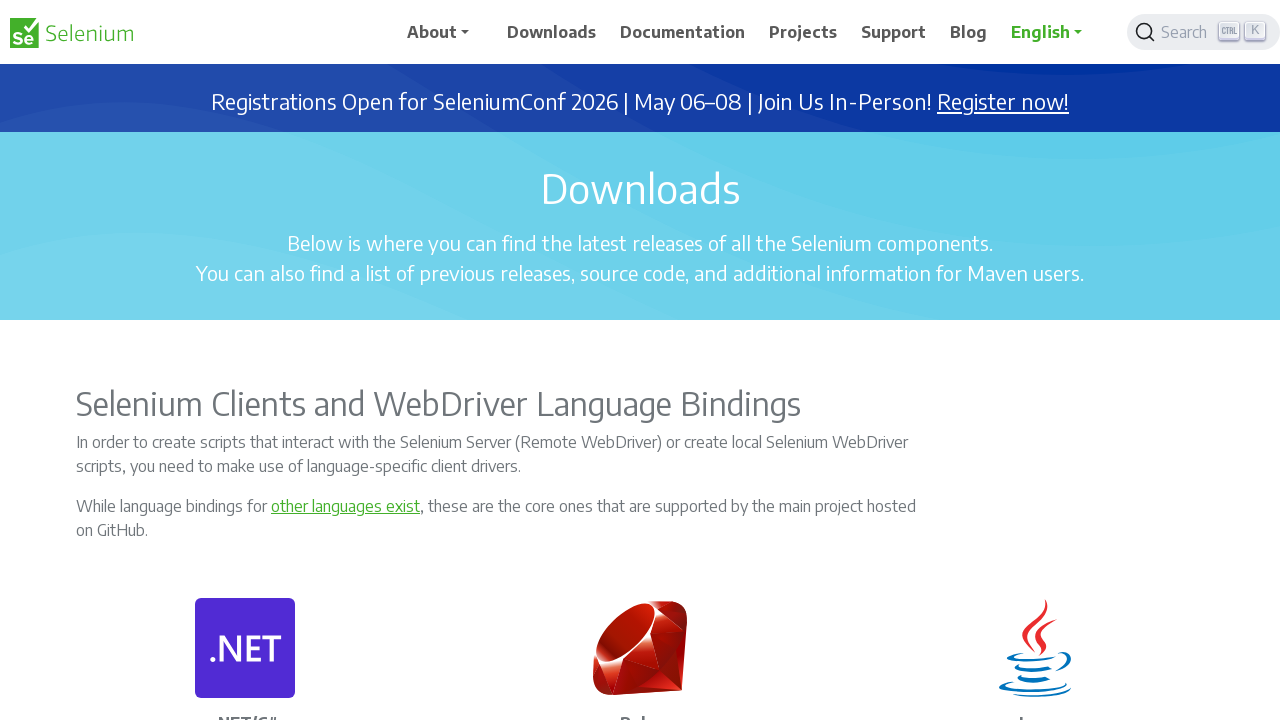

Waited for page to reach domcontentloaded state
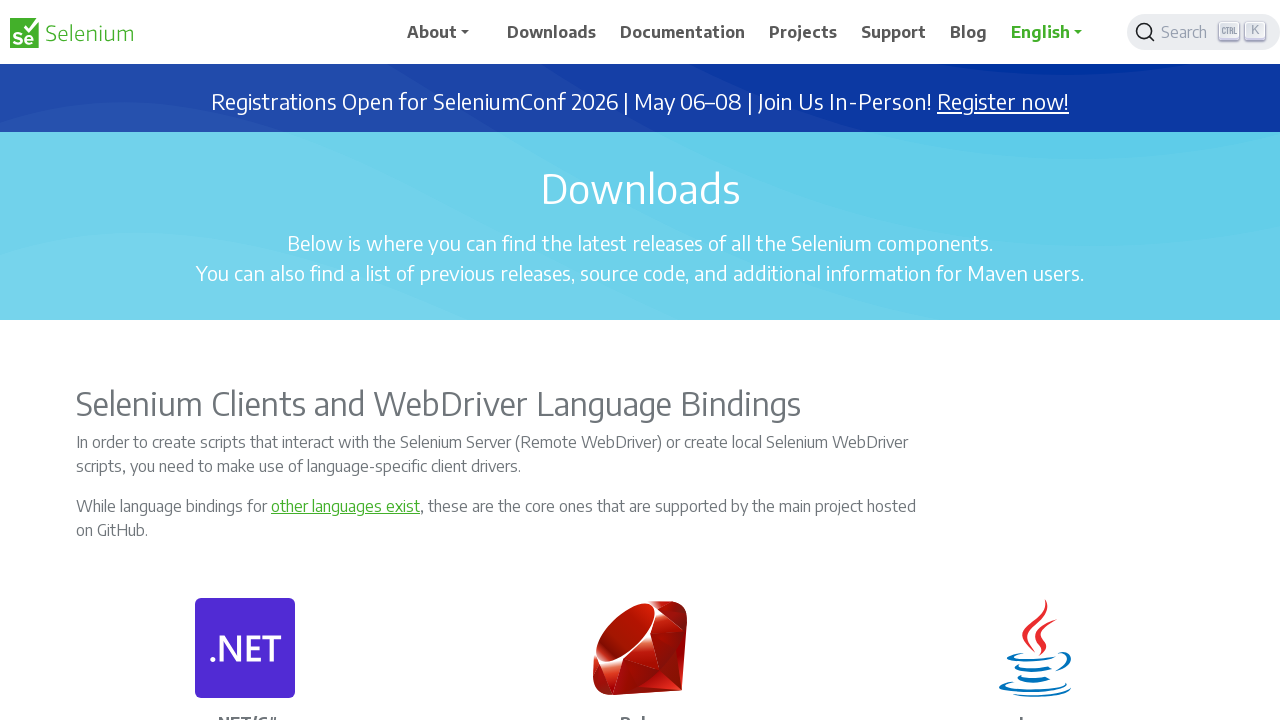

Scrolled down to bottom of page
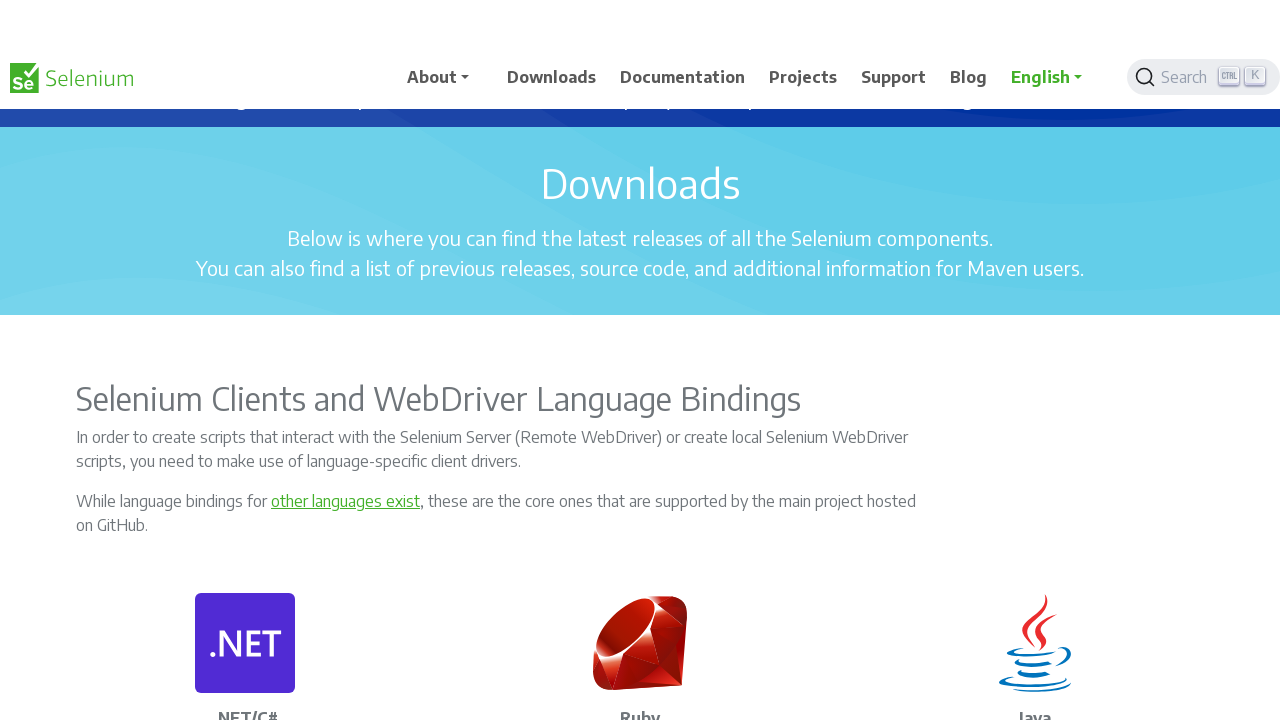

Waited 1 second for scroll to complete
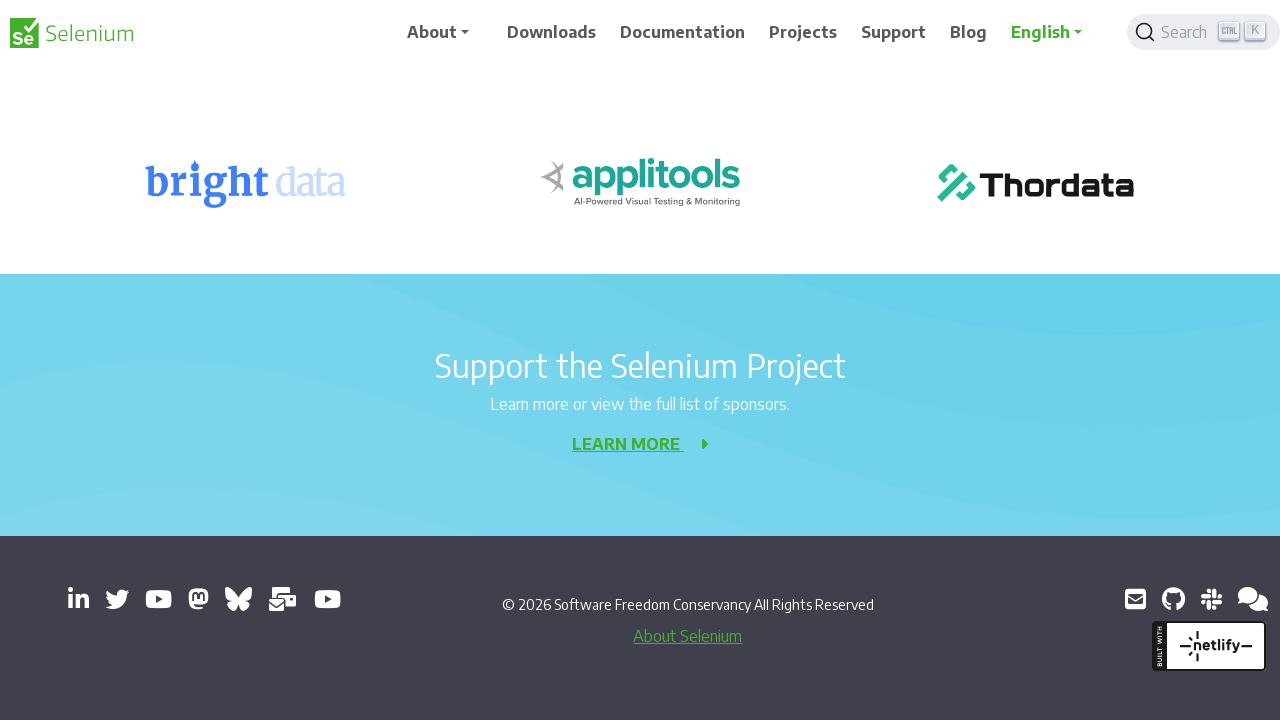

Footer element loaded and visible
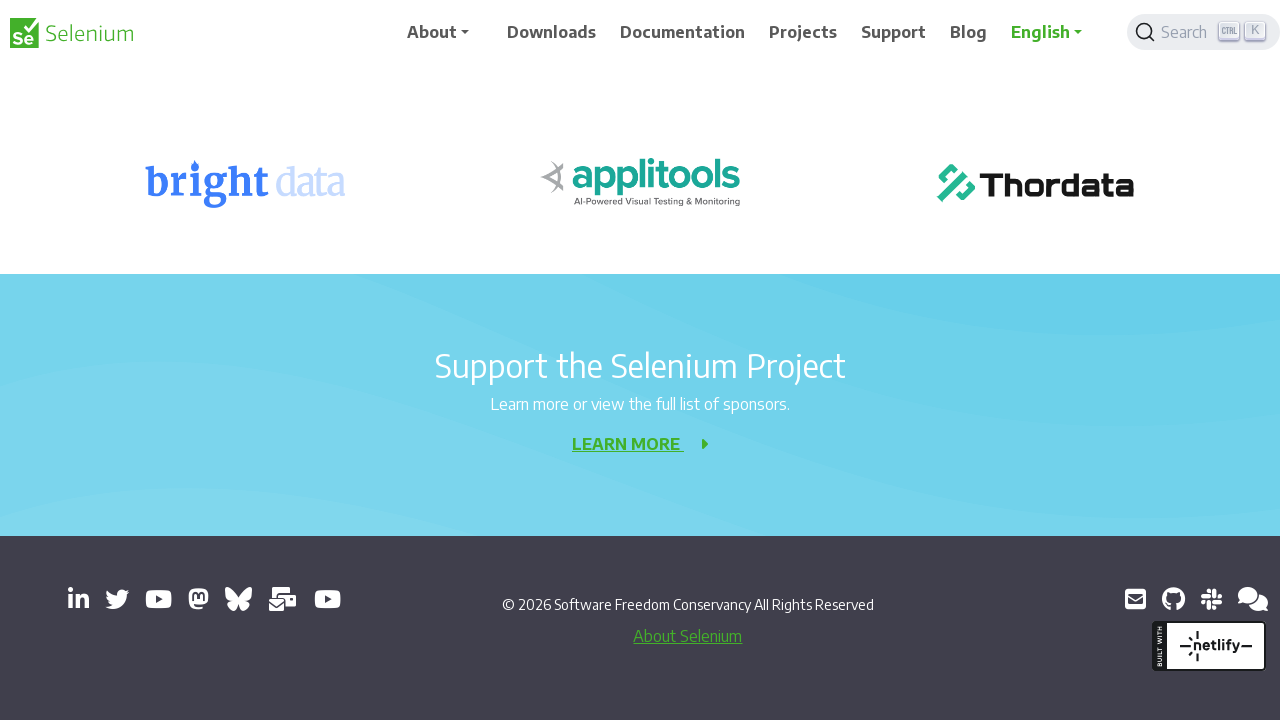

Scrolled footer/sponsors area into view to locate Applitools sponsor image
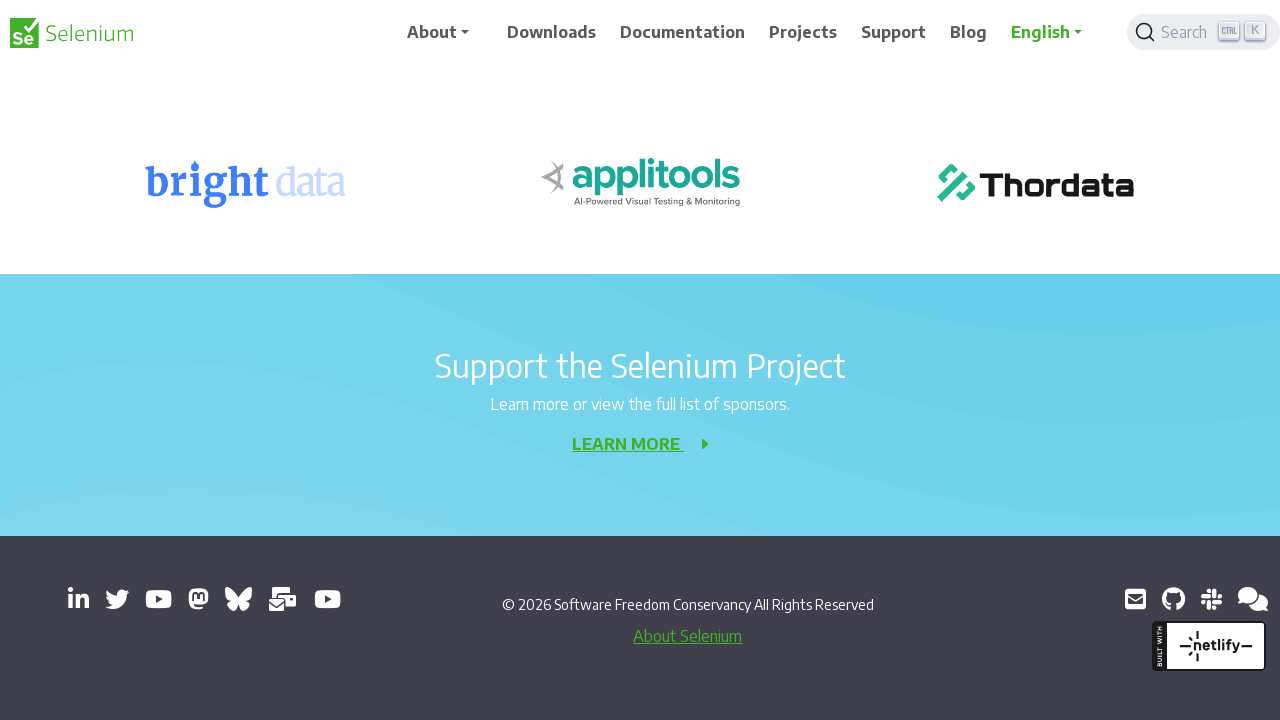

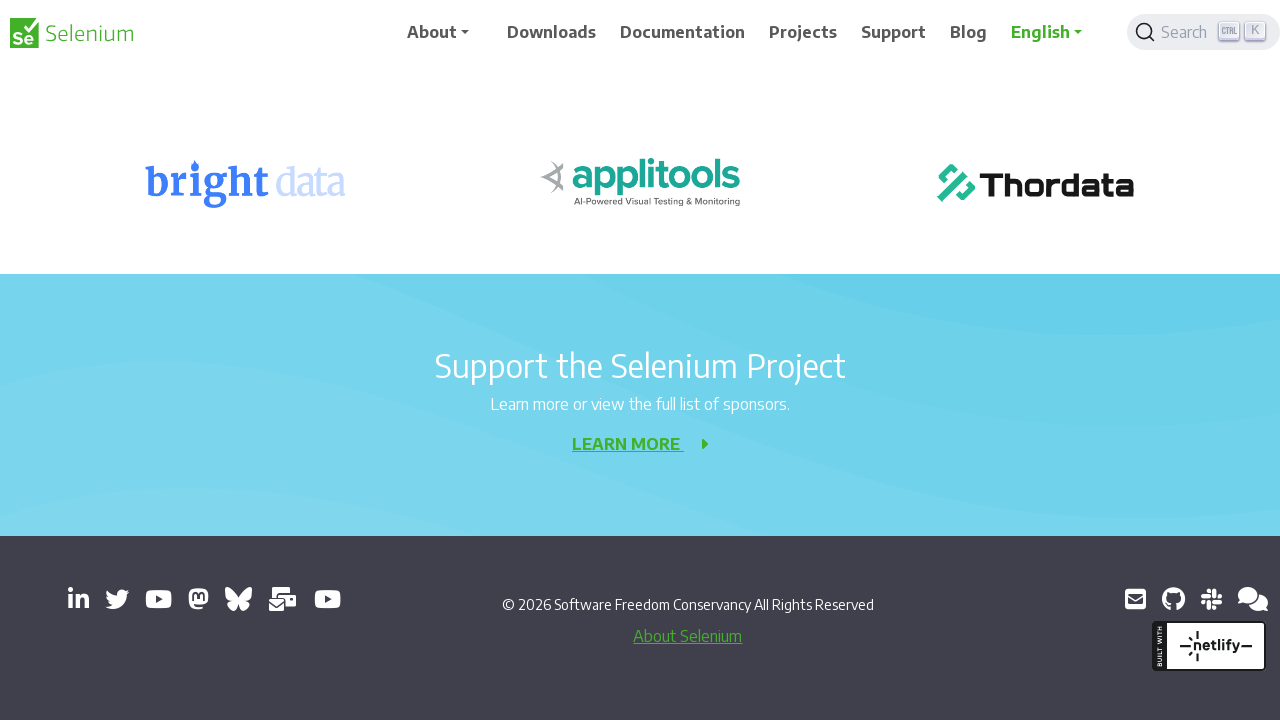